Tests invalid login attempt on SauceDemo by entering incorrect credentials and verifying error message is displayed

Starting URL: https://www.saucedemo.com/v1

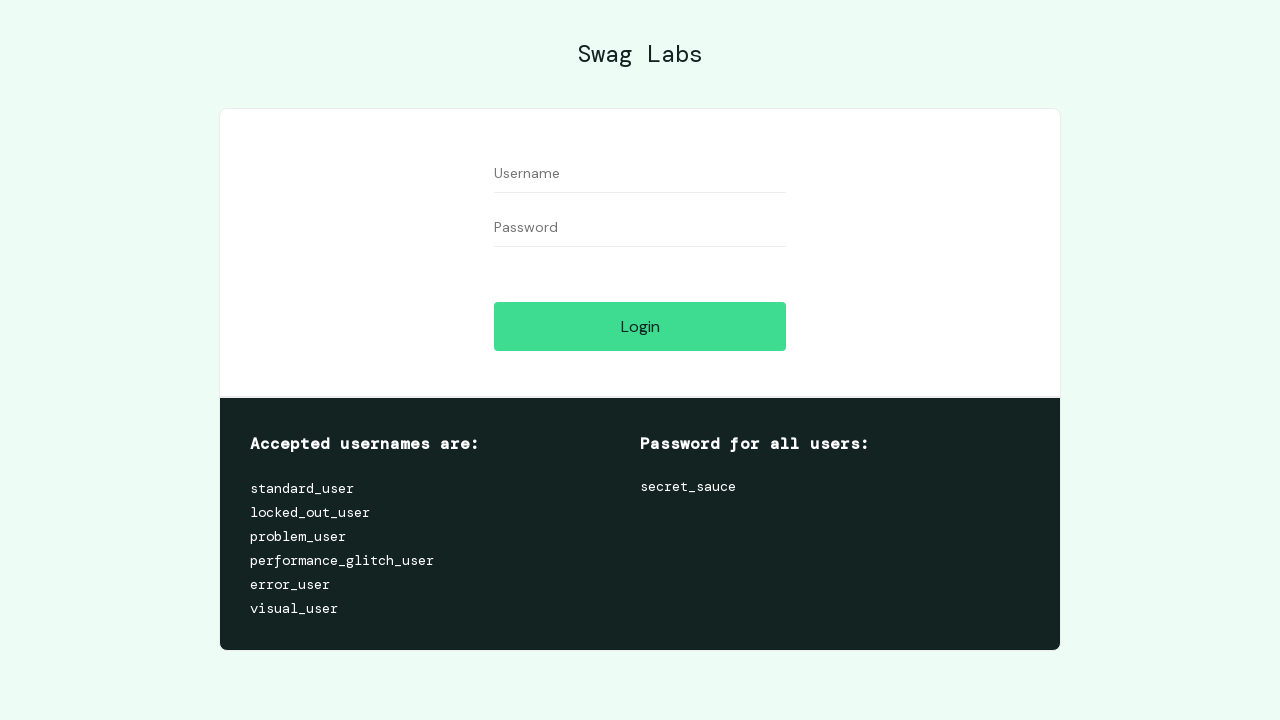

Filled username field with invalid credentials 'invalid_user' on #user-name
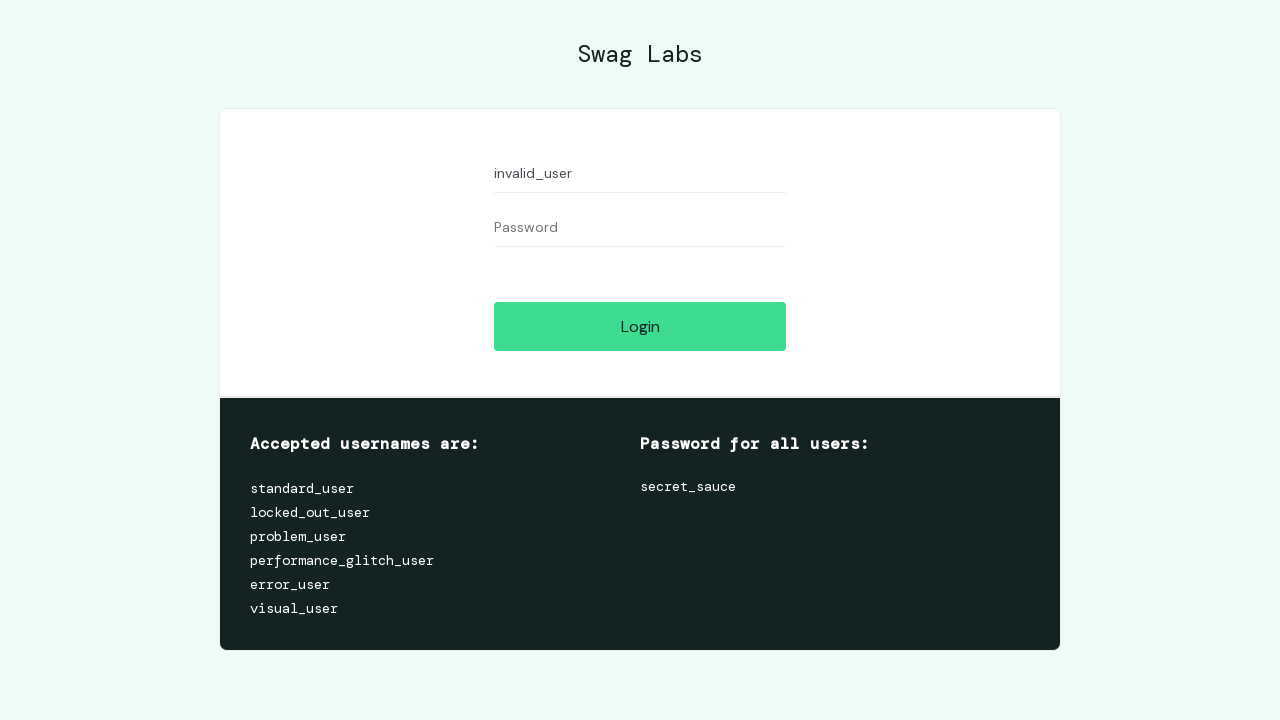

Filled password field with incorrect password 'wrong_password' on #password
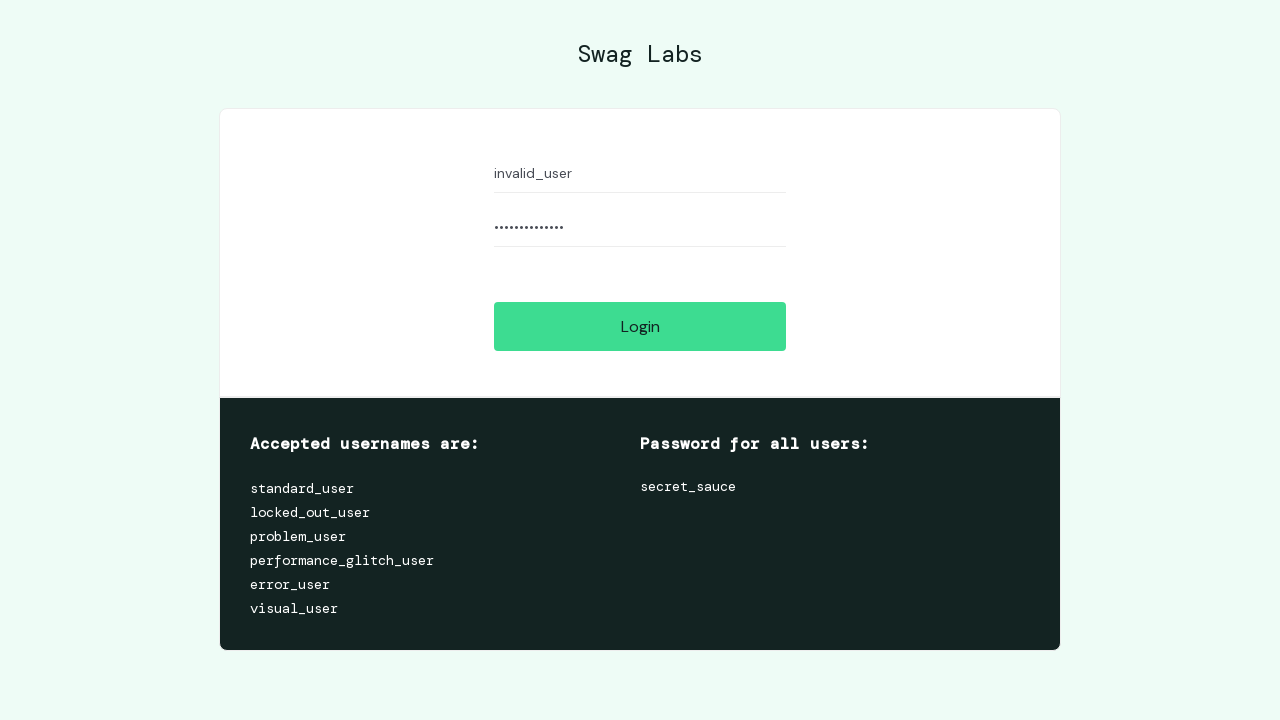

Clicked login button to attempt authentication with invalid credentials at (640, 326) on #login-button
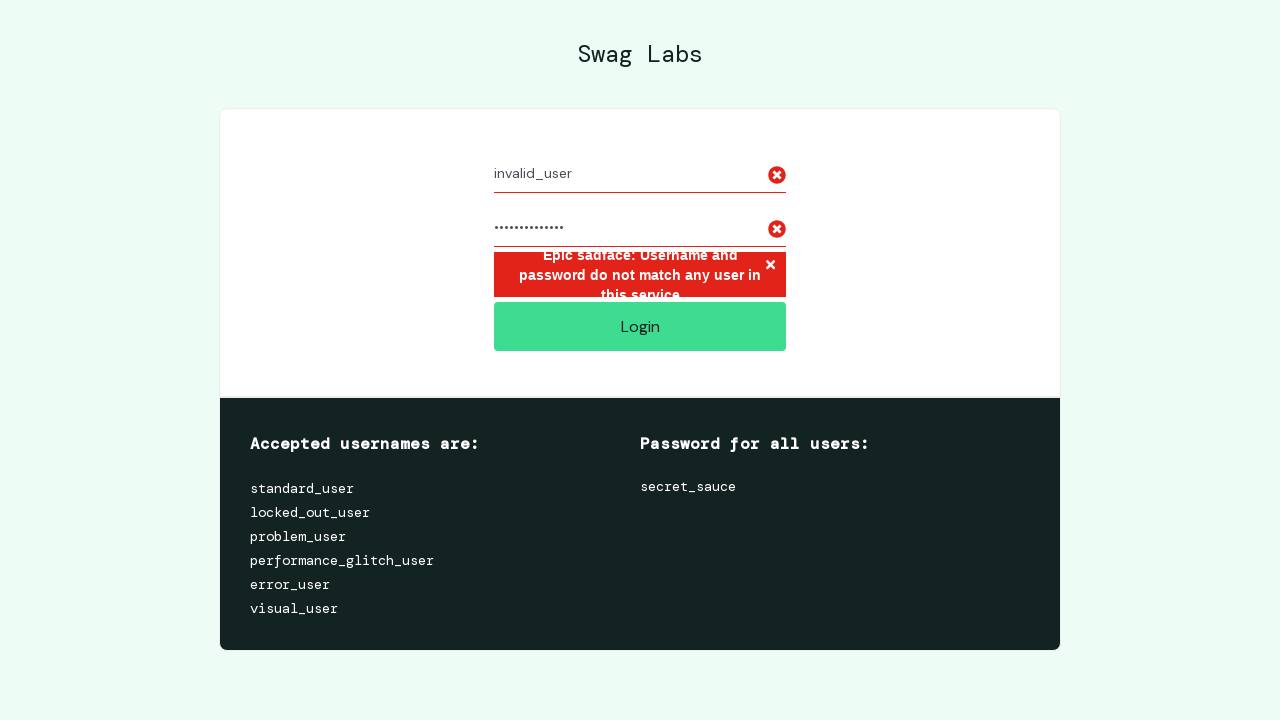

Error message element appeared on page
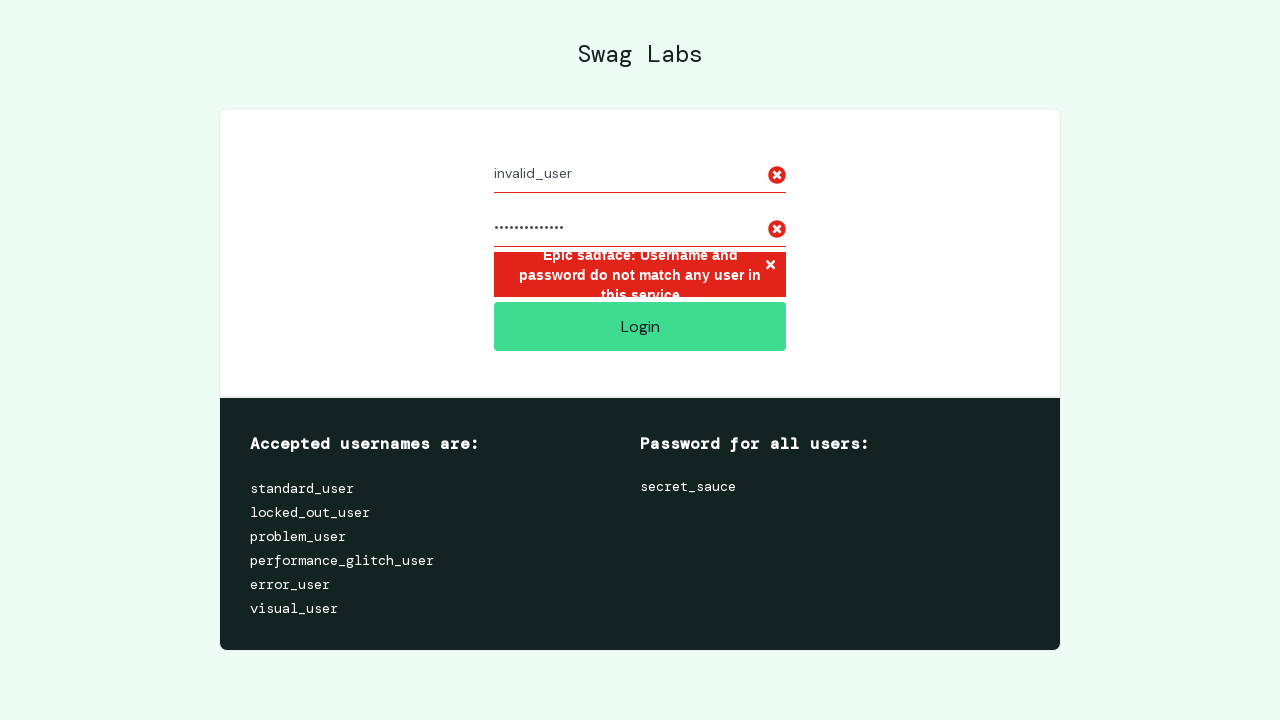

Retrieved error message text content
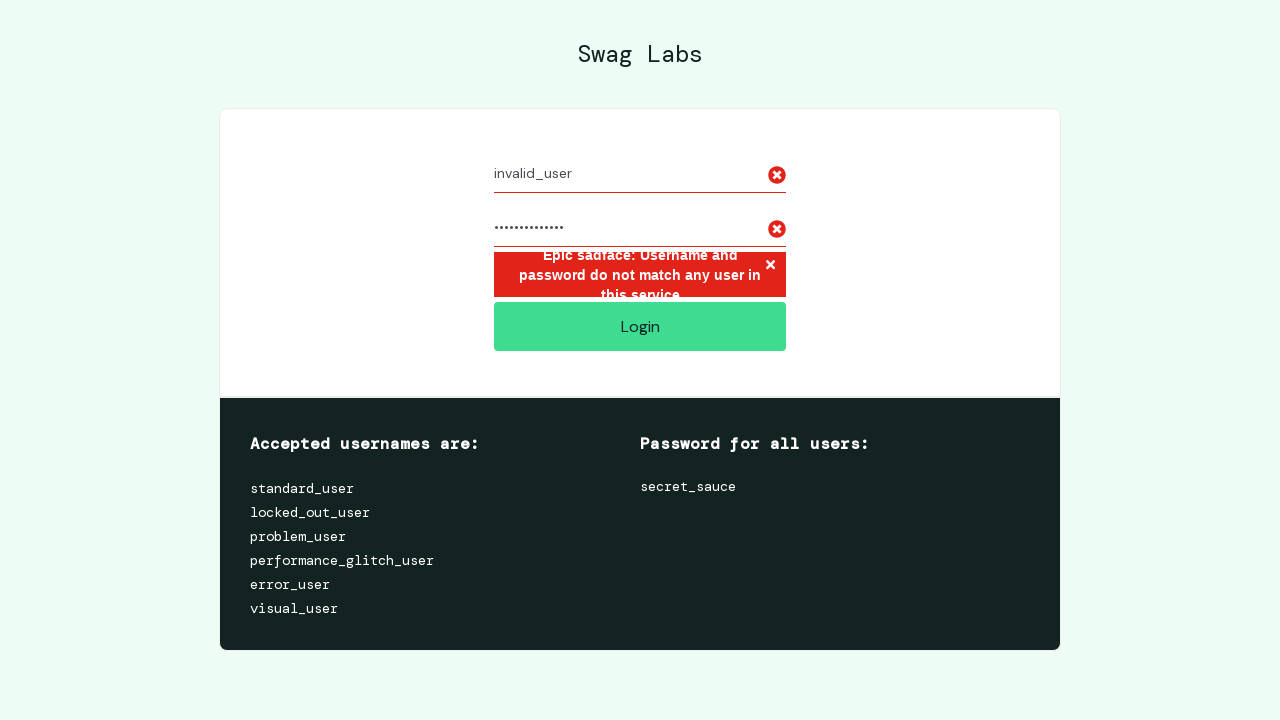

Verified error message contains expected text about username and password mismatch
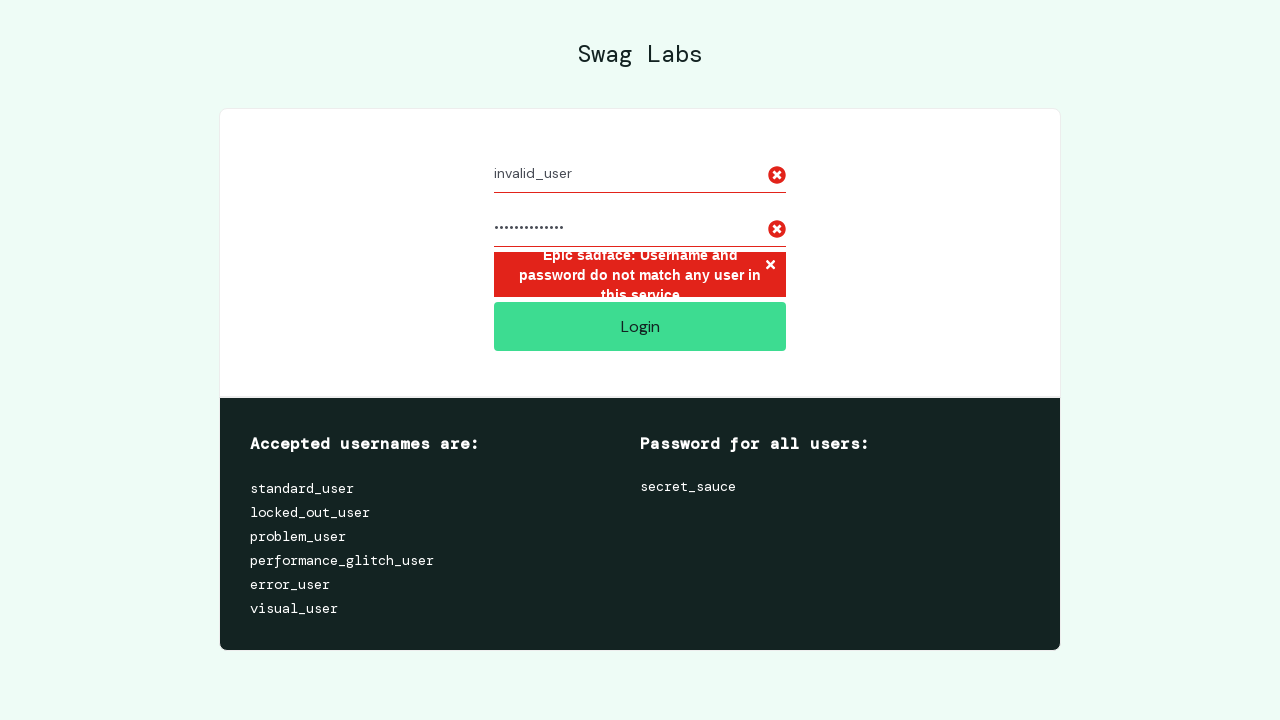

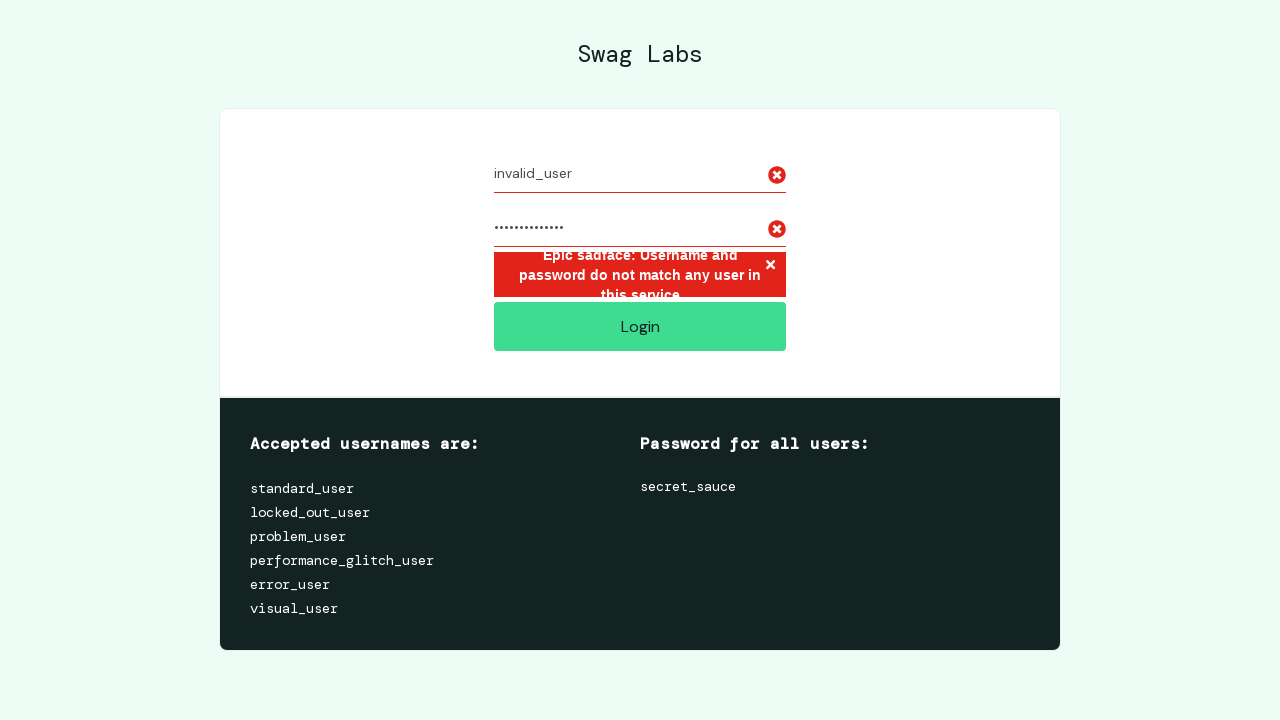